Fills two text boxes with data and selects the car radio button

Starting URL: https://omayo.blogspot.in/

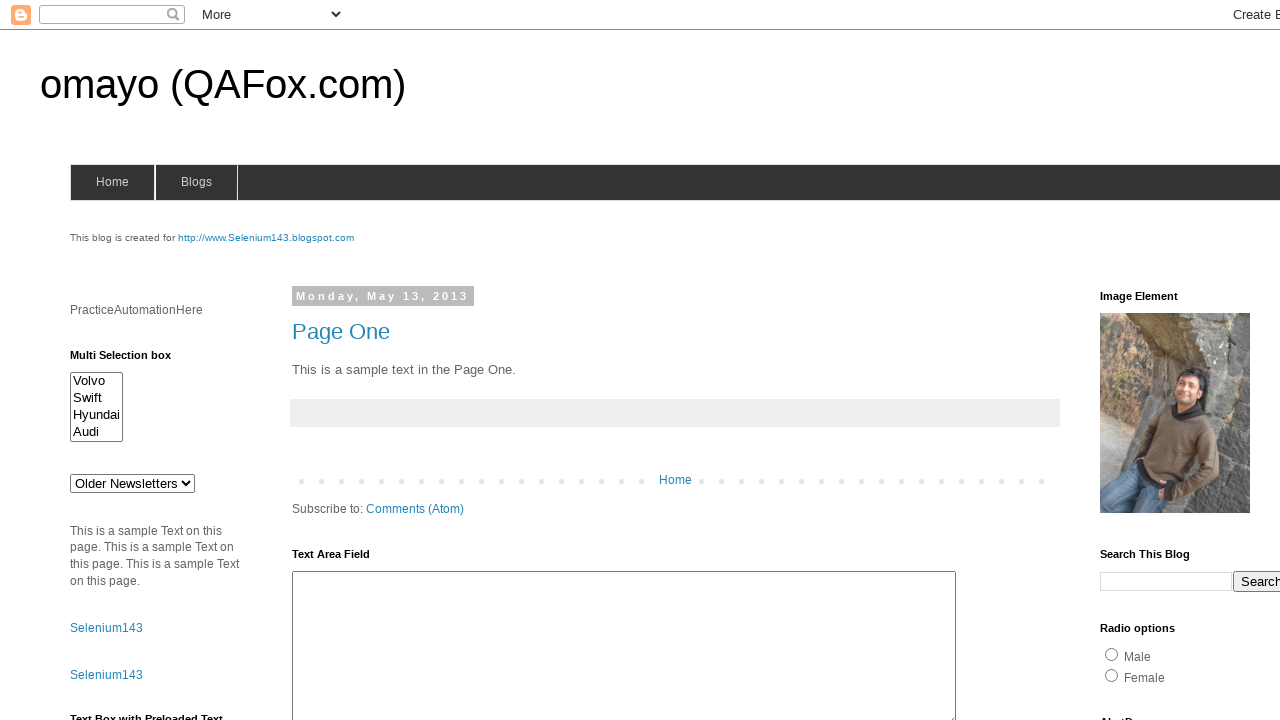

Filled first text box with 'Box 1 Data' on .classone
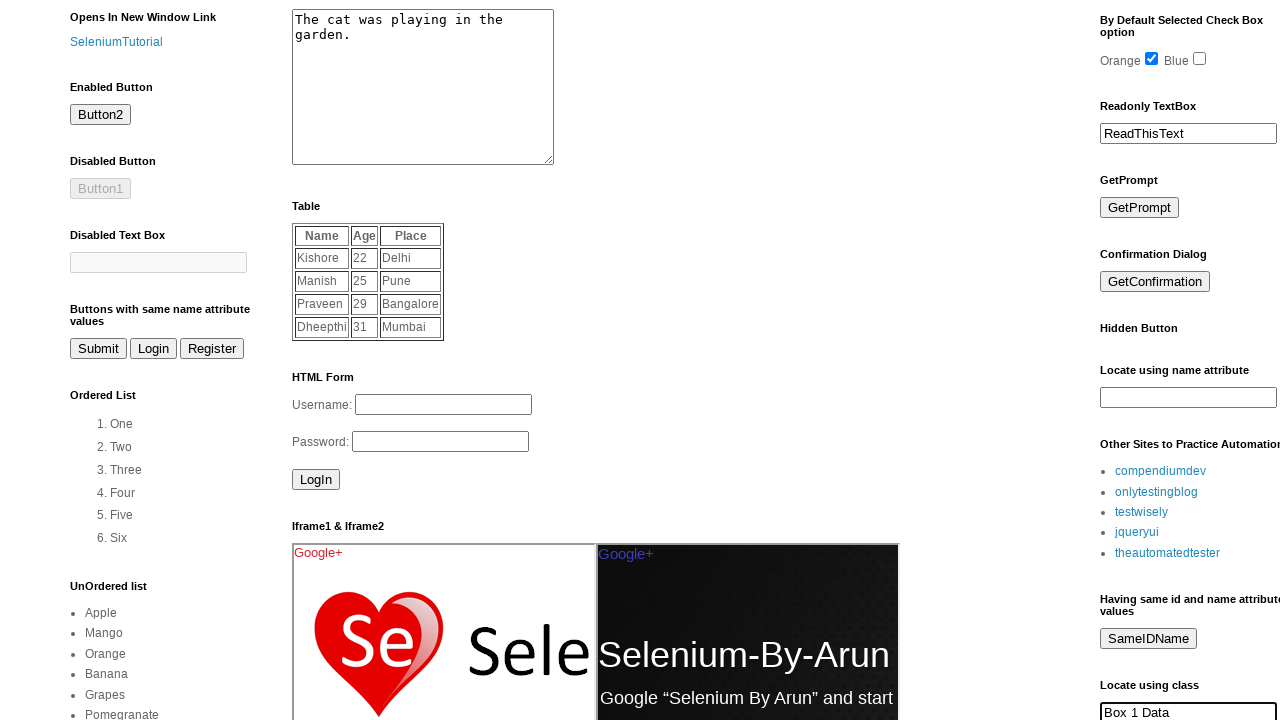

Filled second text box with 'Box 2 Data' on (//*[@class='classone'])[2]
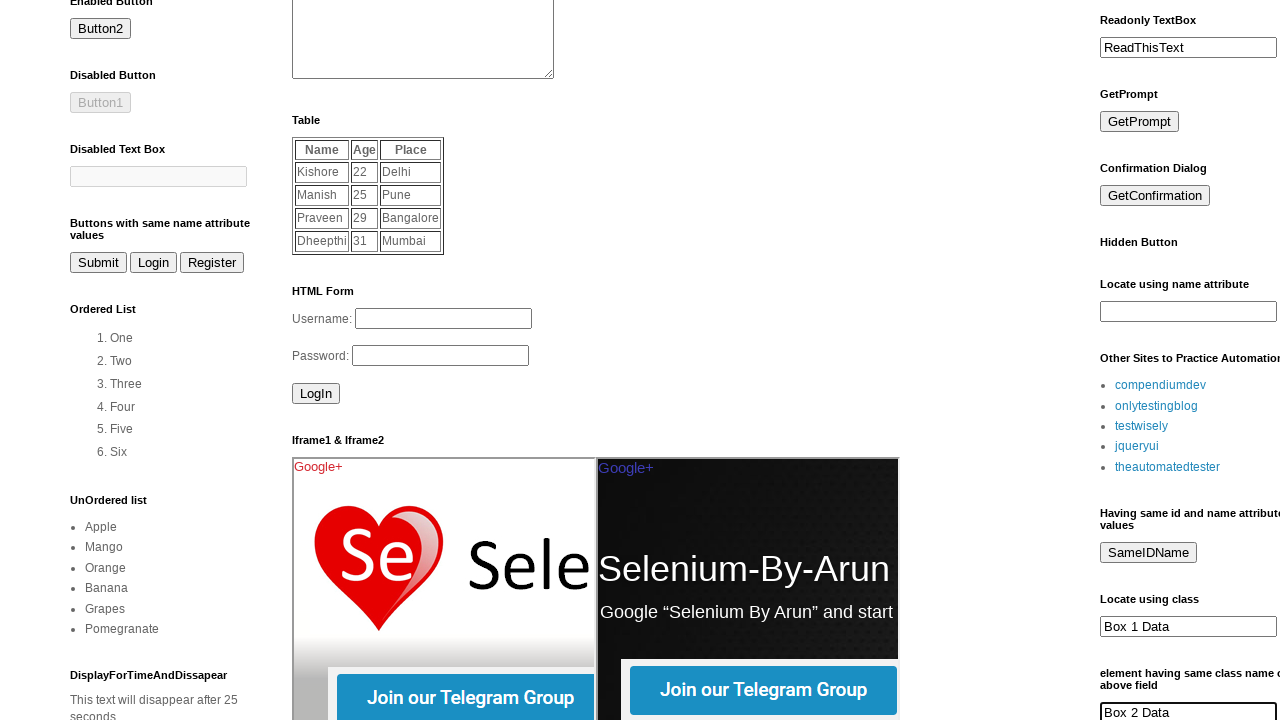

Selected the Car radio button at (1252, 361) on input[value='Car']
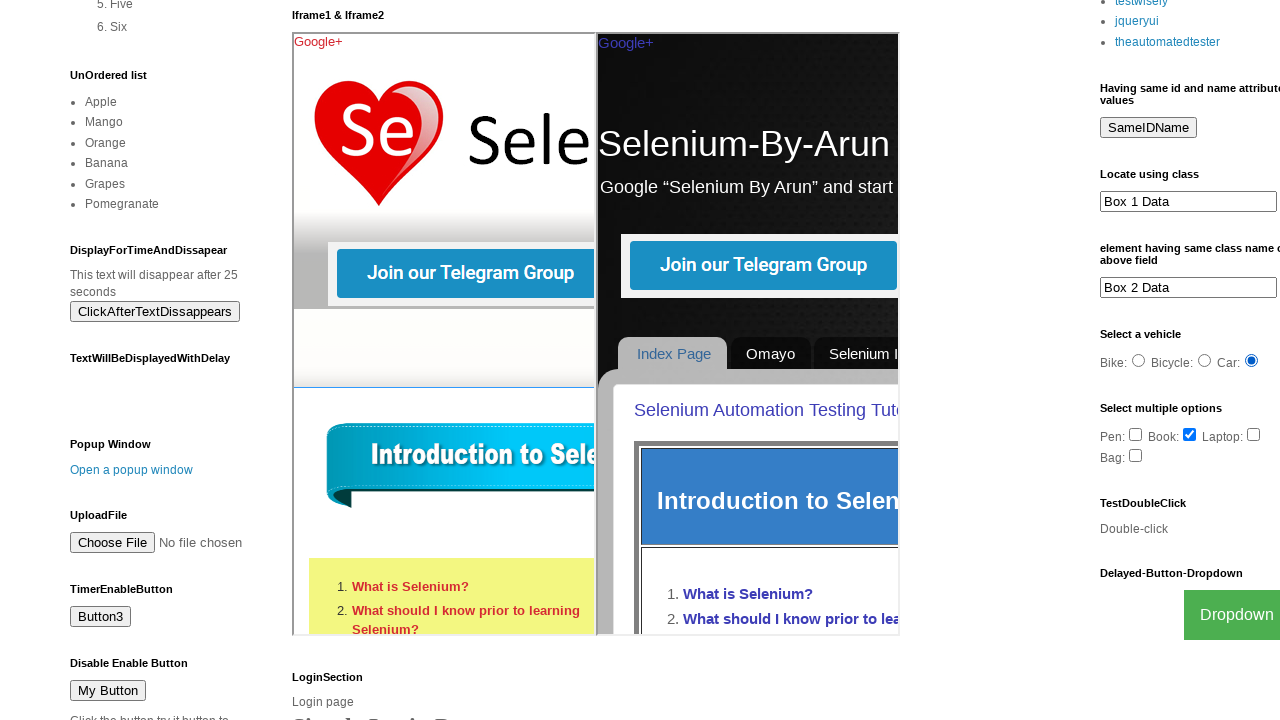

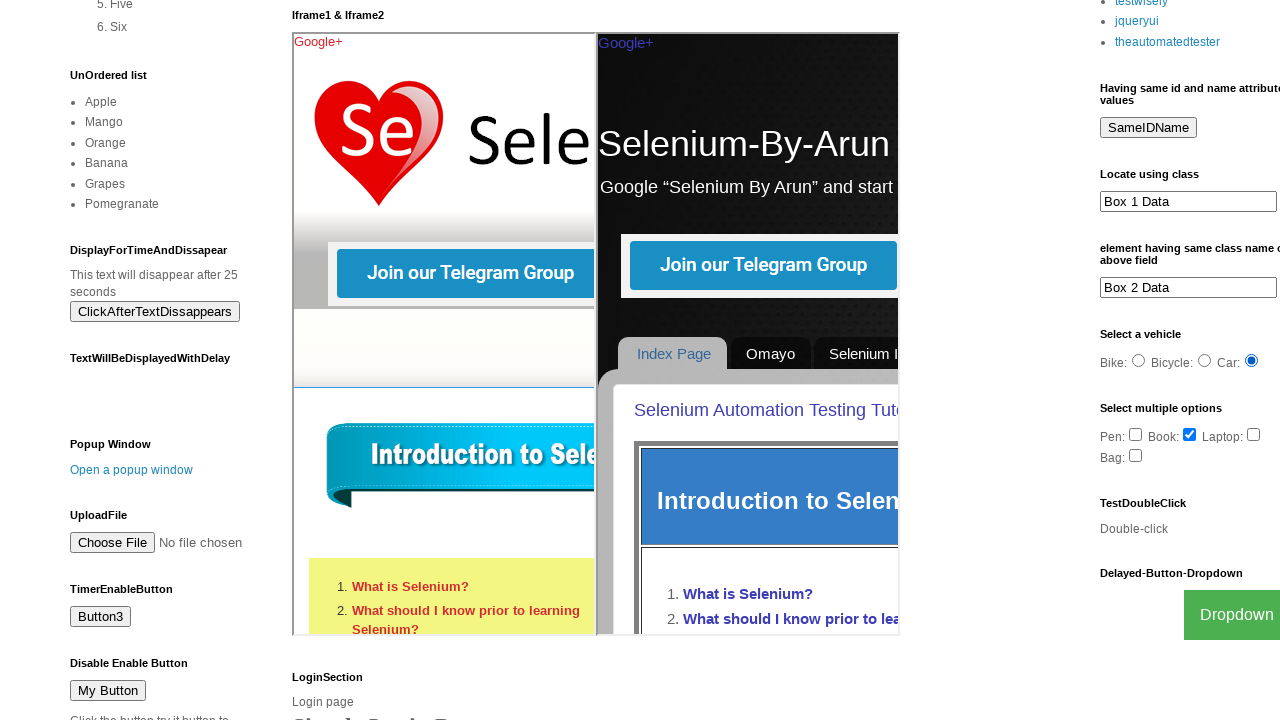